Tests opening a link in a new browser window, switching to the new window to verify content loaded, then closing the new window and switching back to the original window.

Starting URL: http://www.testdiary.com/training/selenium/selenium-test-page/

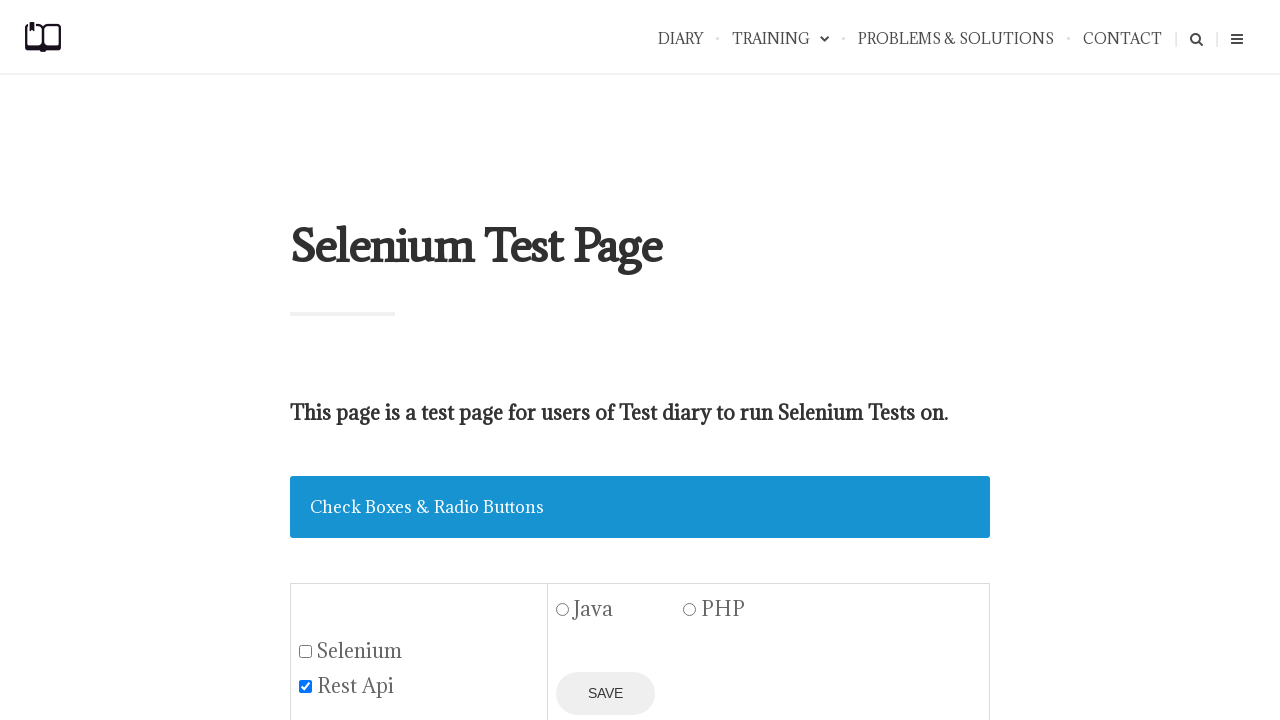

Waited for 'Open page in a new window' link to be visible
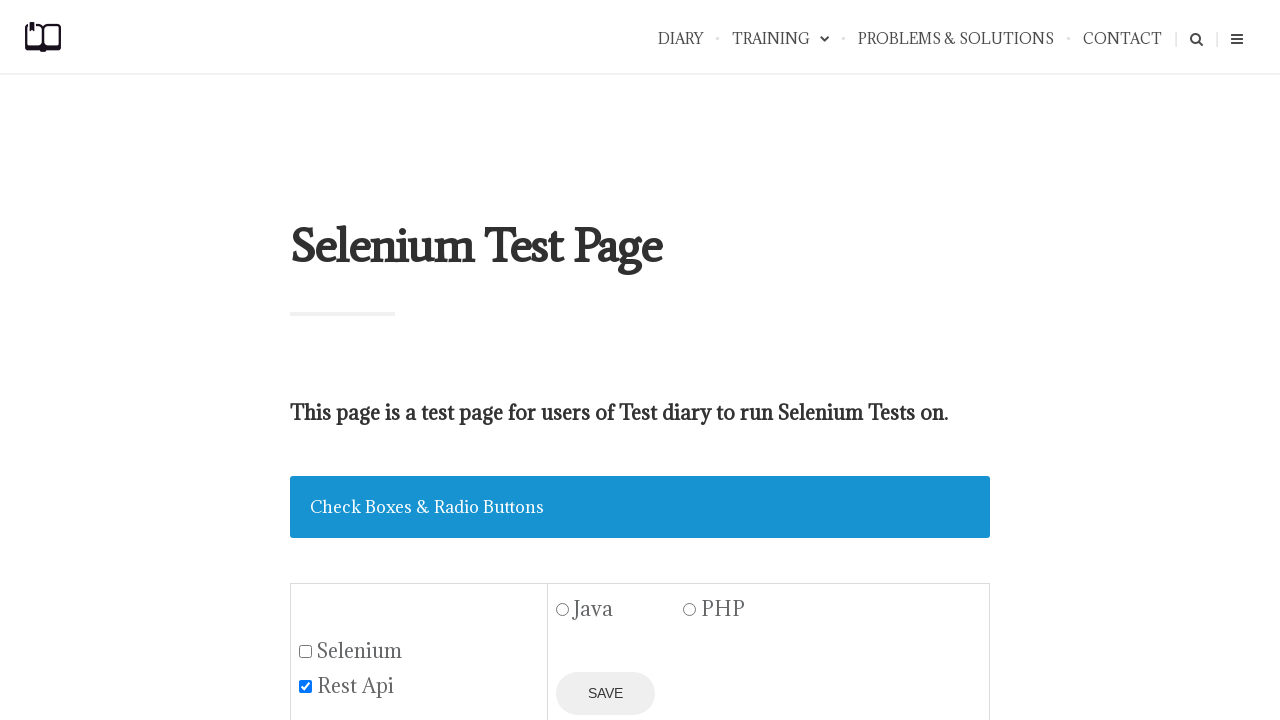

Located the 'Open page in a new window' link element
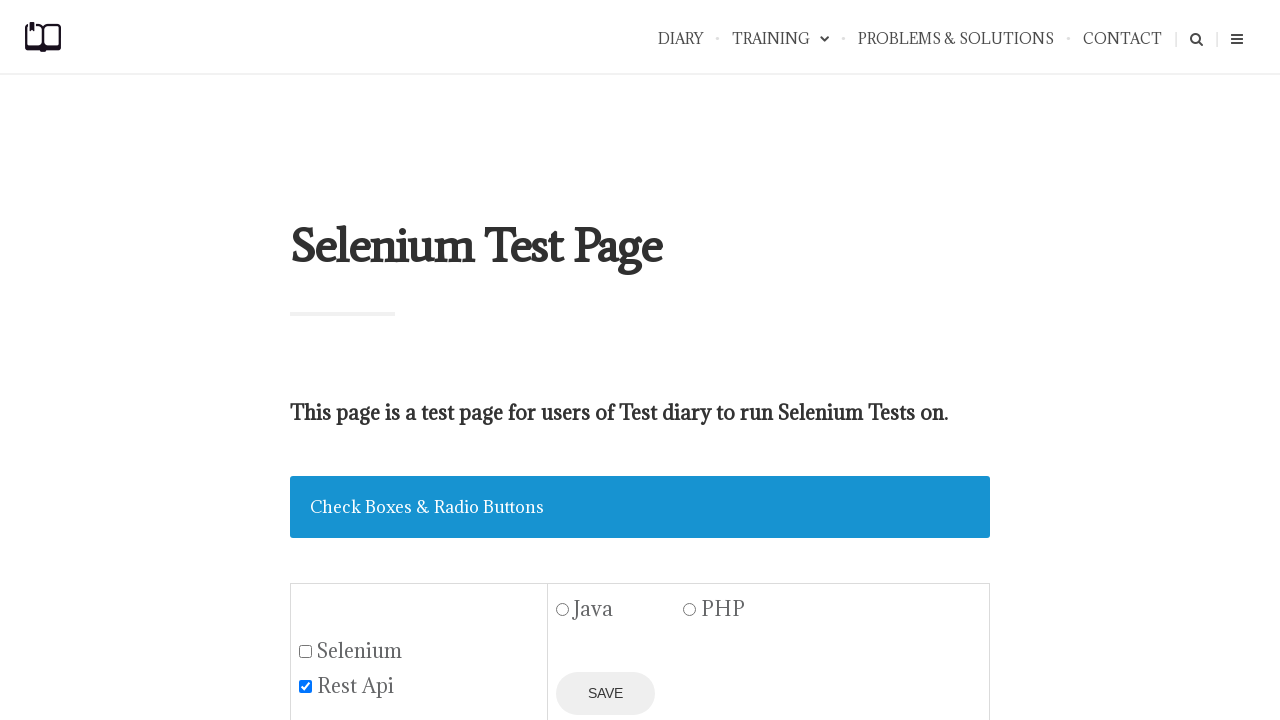

Scrolled link into view if needed
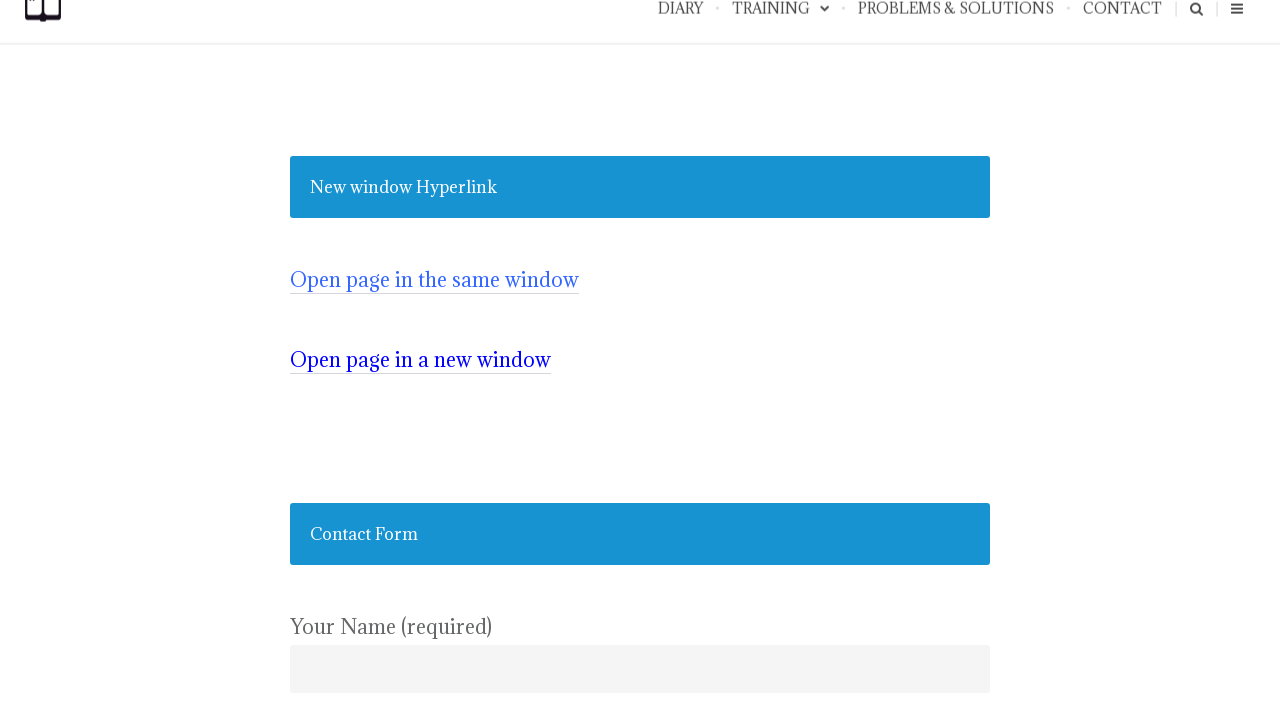

Clicked 'Open page in a new window' link and new window opened at (420, 360) on a:text('Open page in a new window')
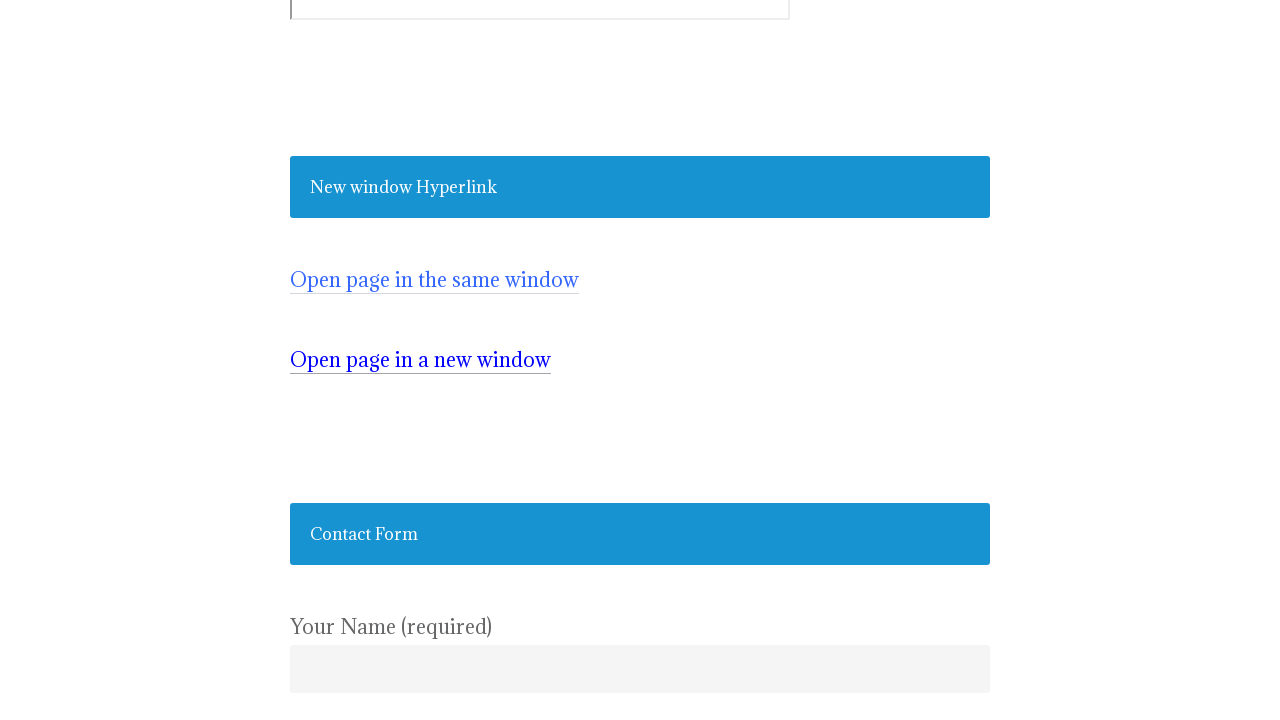

Switched to new browser window
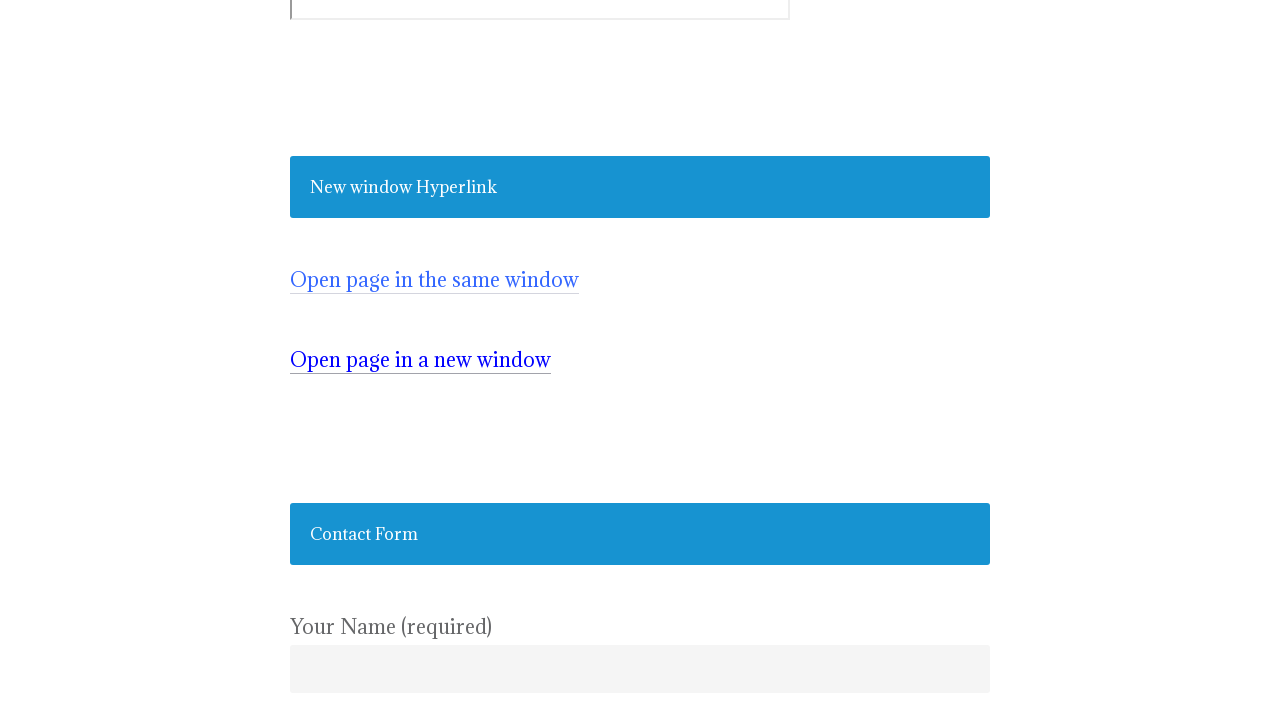

Verified #testpagelink element loaded in new window
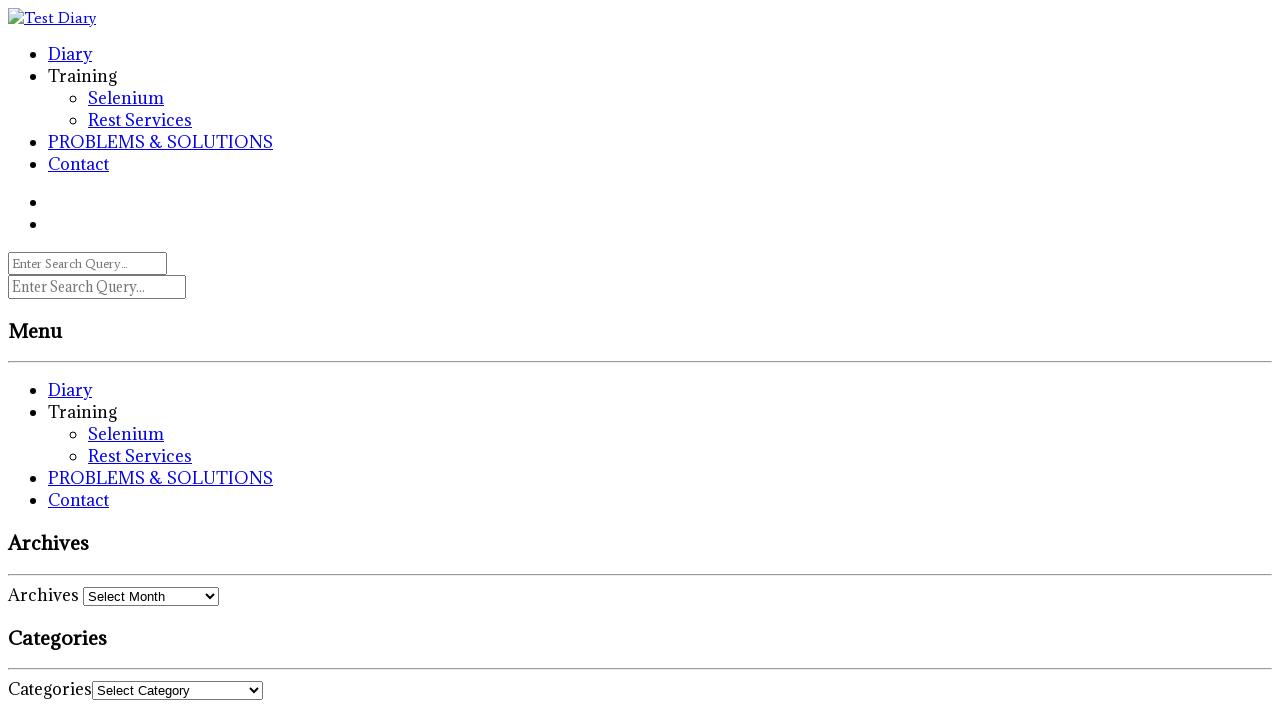

Closed the new browser window
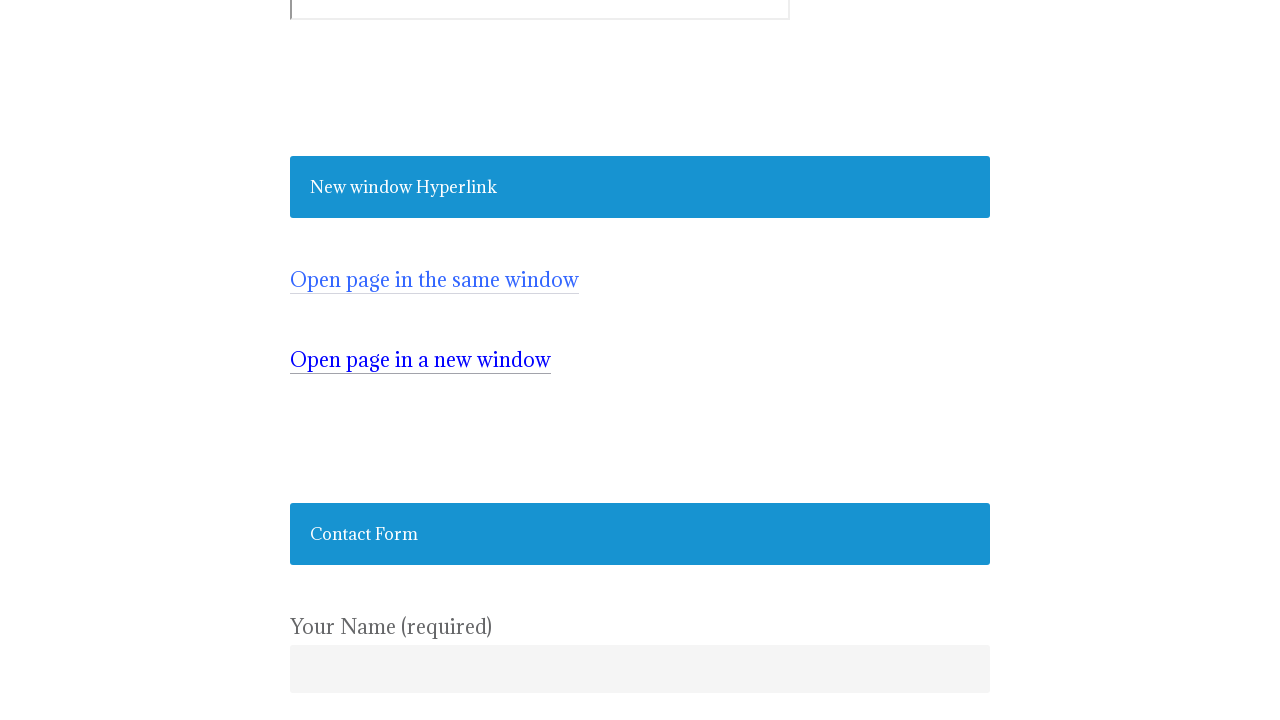

Switched back to original window and verified link still exists
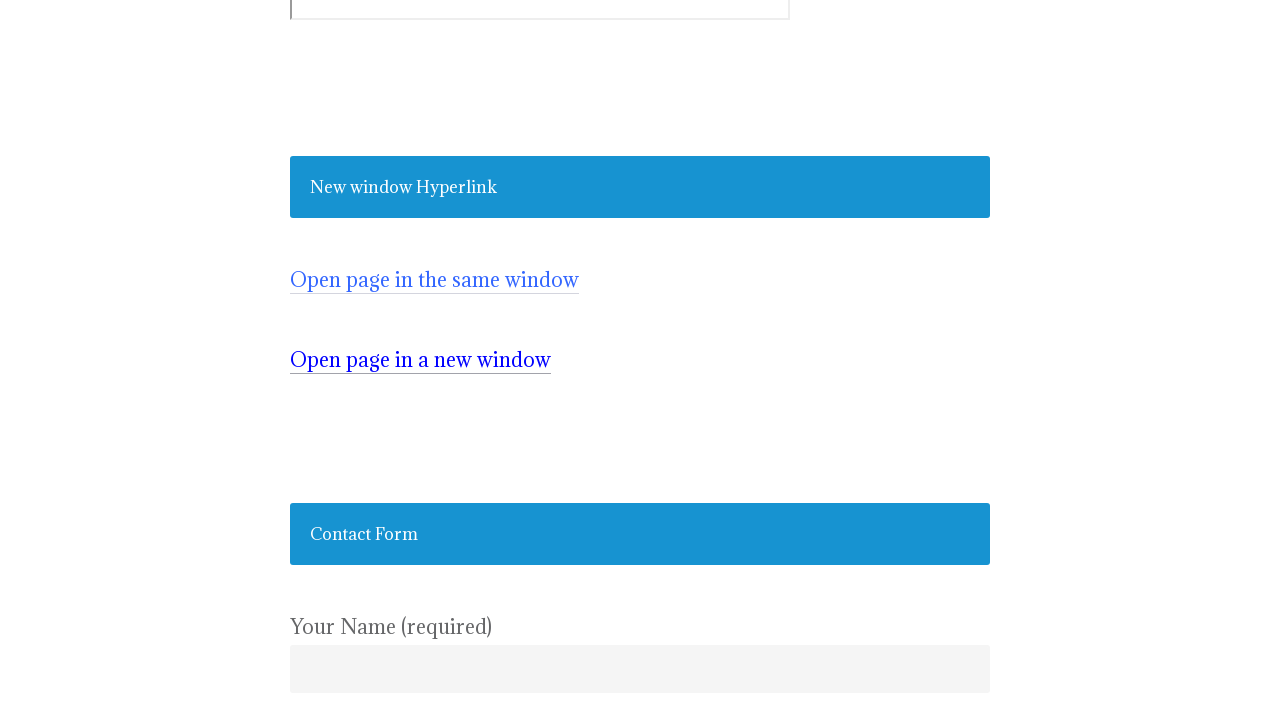

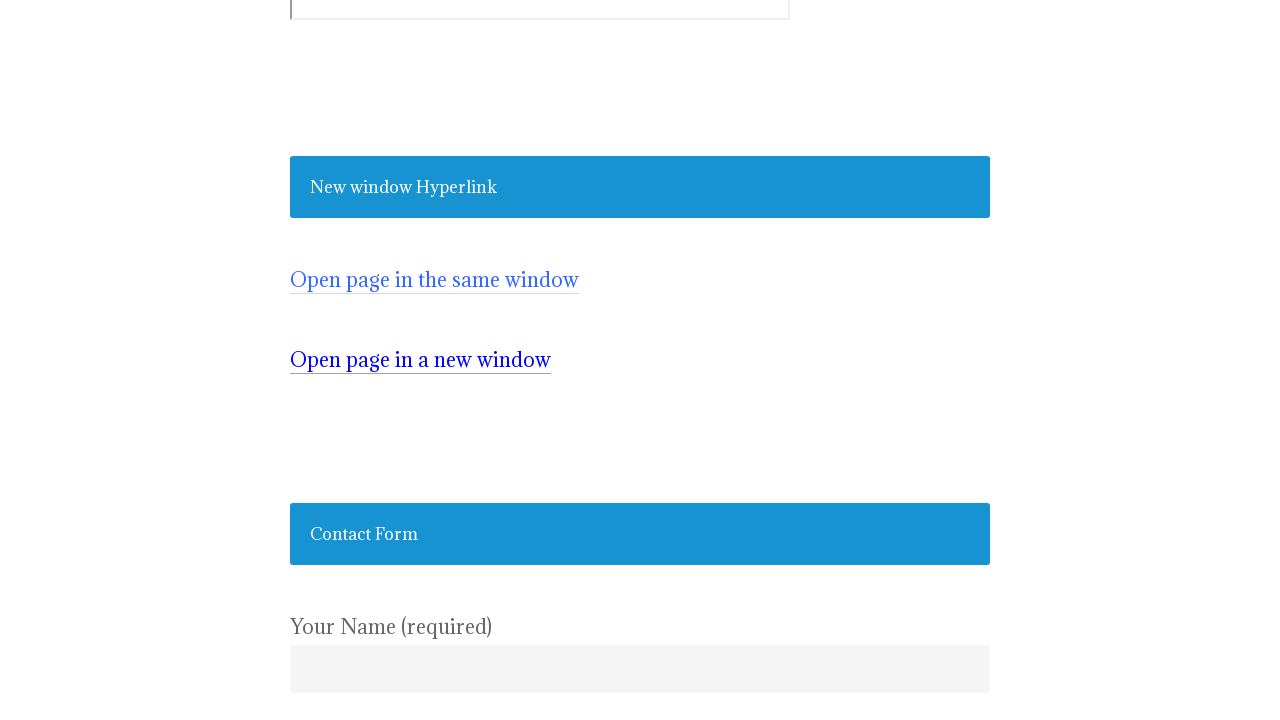